Tests alert handling functionality by interacting with prompt alerts and confirmation dialogs on the page

Starting URL: https://www.leafground.com/alert.xhtml

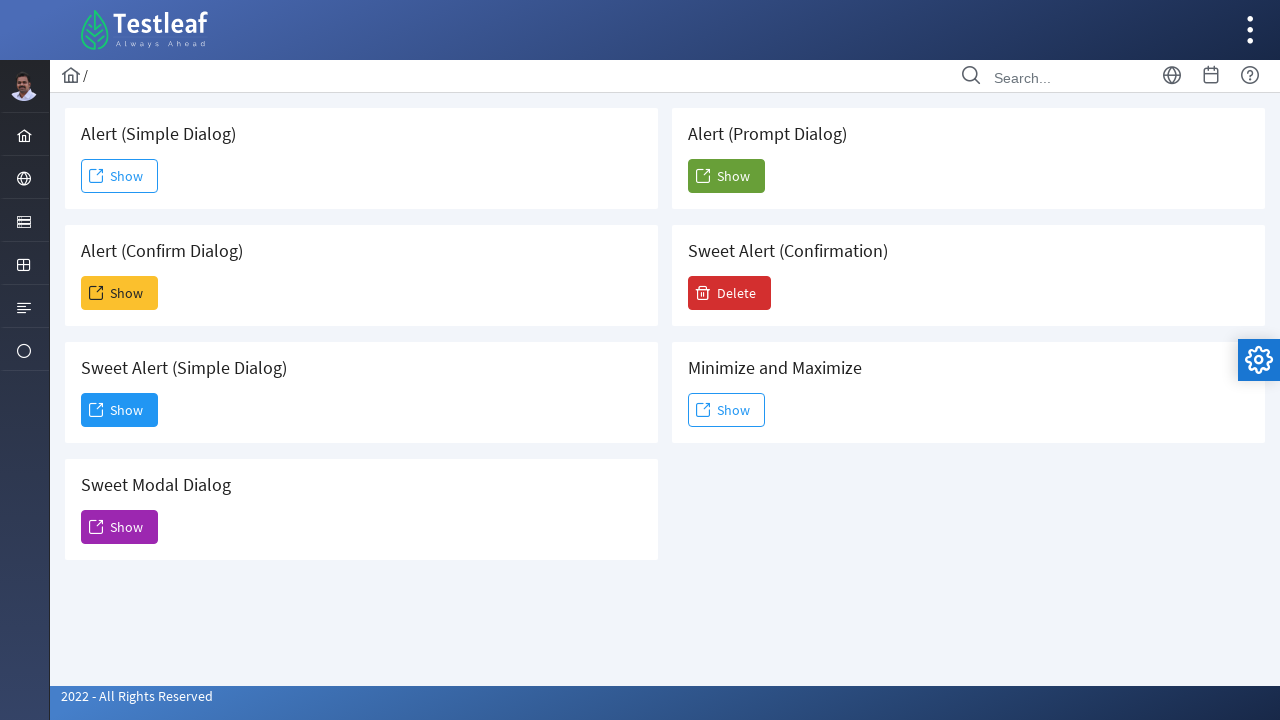

Clicked Show button to display prompt alert at (726, 176) on (//span[text()='Show'])[5]
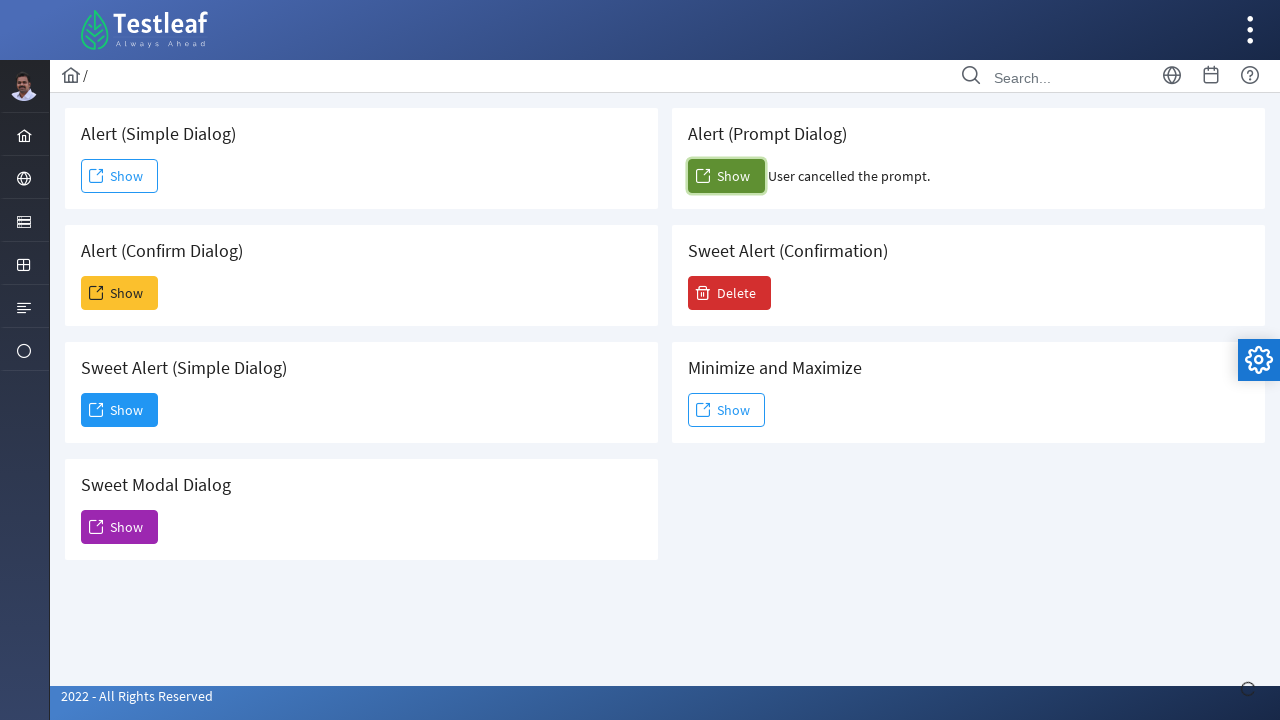

Set up dialog handler to accept prompt with text input
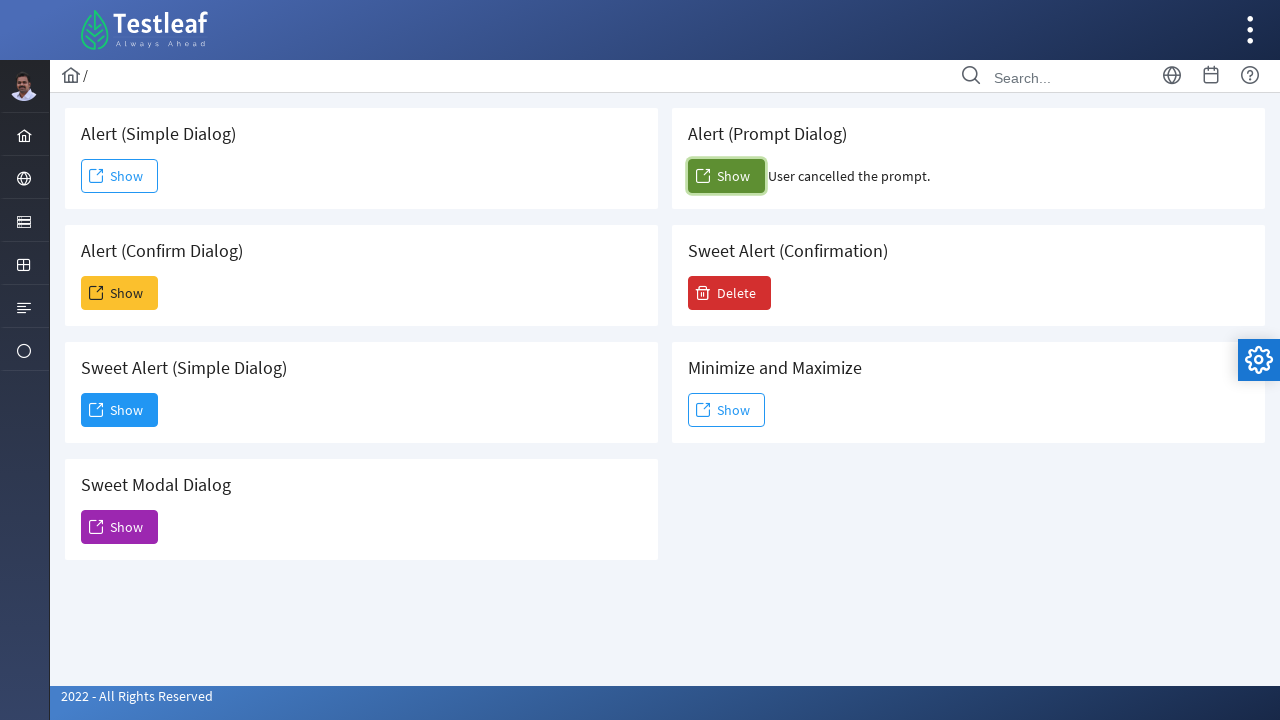

Waited for alert to be processed
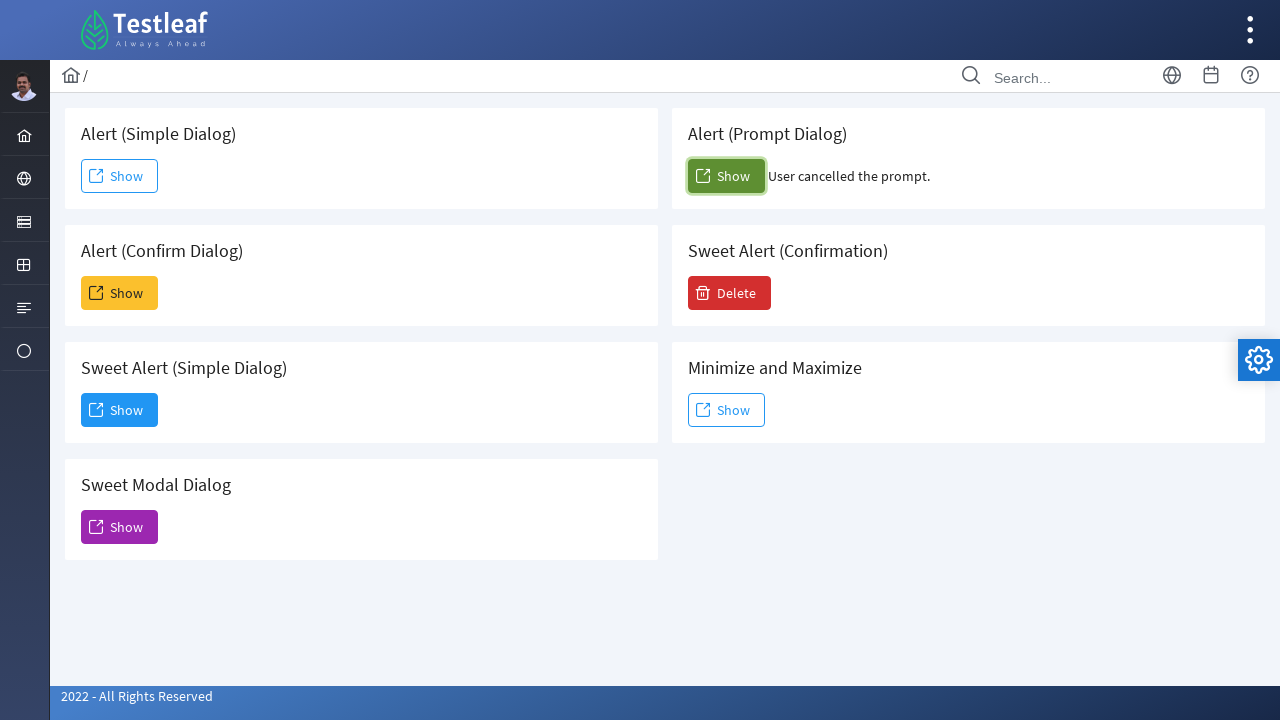

Clicked Delete button to trigger confirmation dialog at (730, 293) on xpath=//span[text()='Delete']
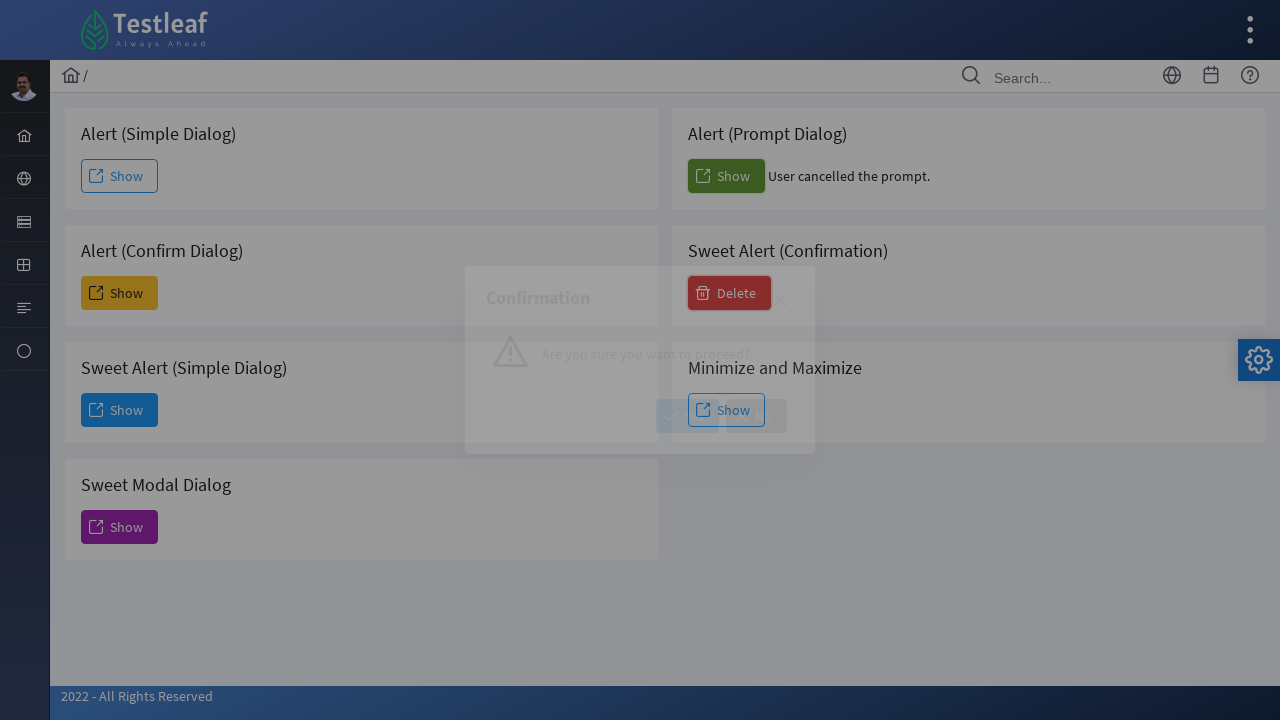

Clicked confirmation button in the sweet alert dialog at (756, 416) on xpath=//button[contains(@name,'j_idt109')]
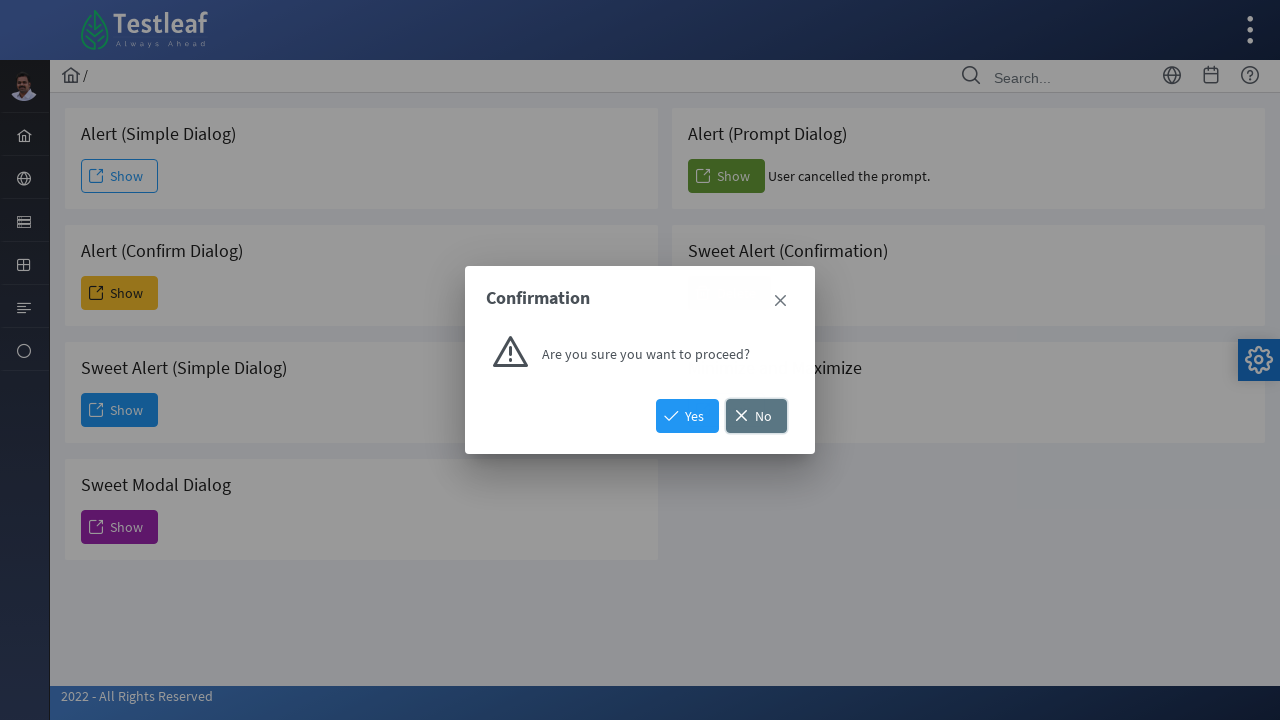

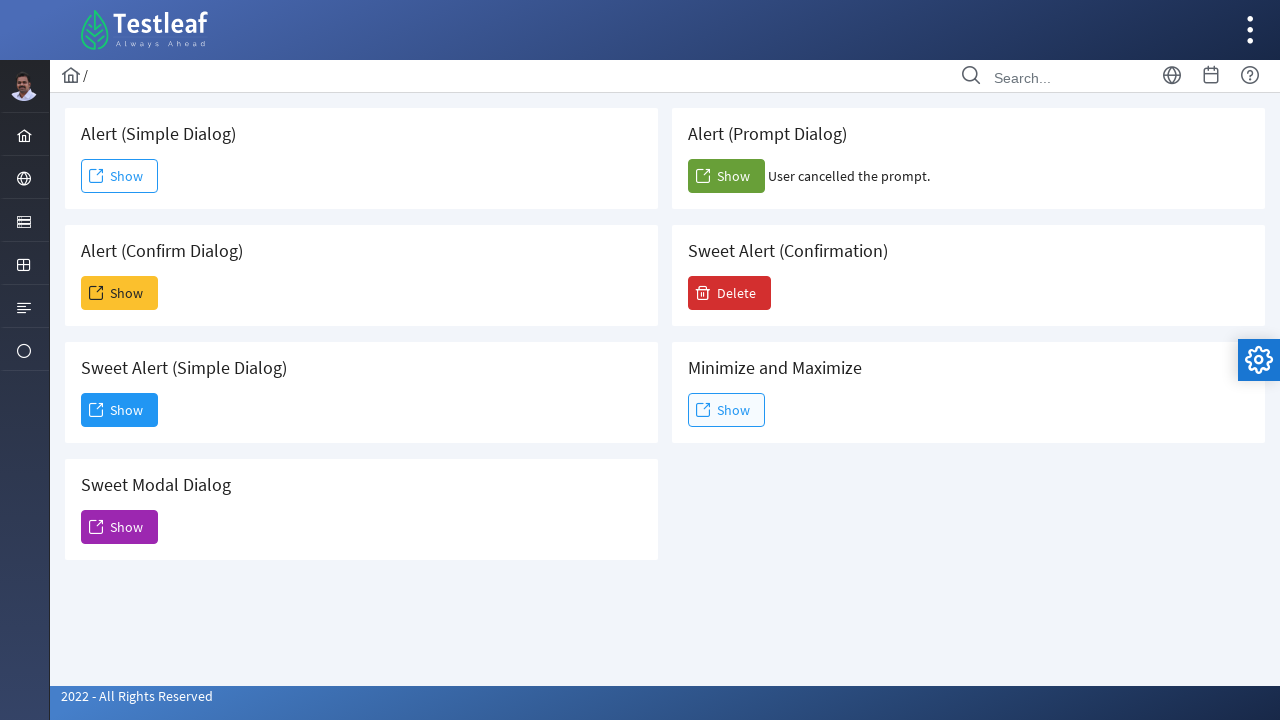